Tests selecting multiple food preference checkboxes and verifying all are checked

Starting URL: https://wcaquino.me/cypress/componentes.html

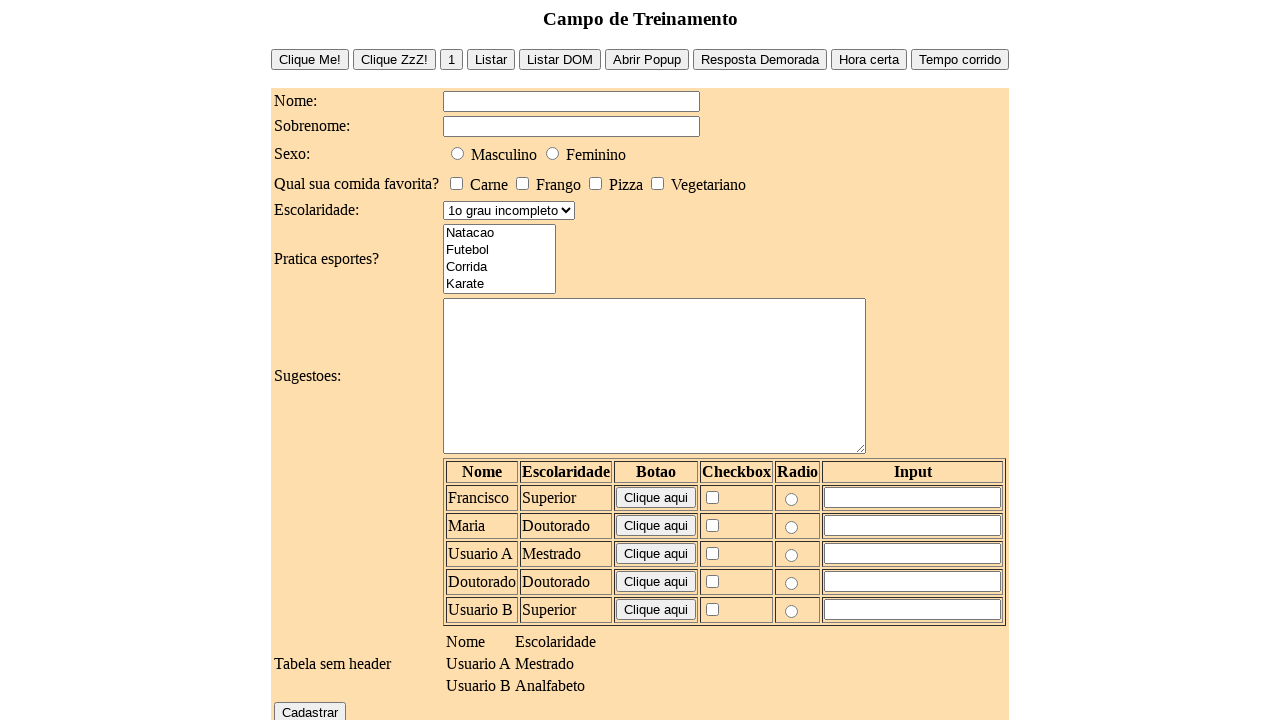

Navigated to food preferences page
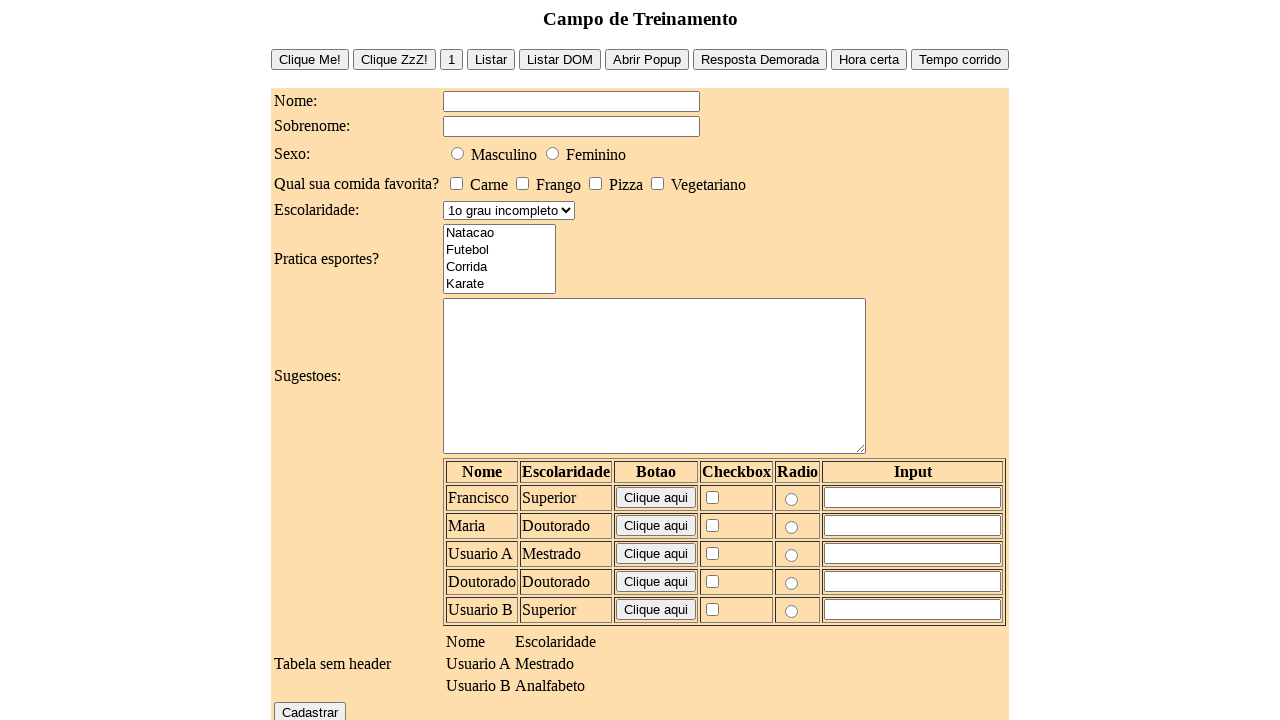

Clicked checkbox #formComidaCarne to select food preference at (456, 183) on #formComidaCarne
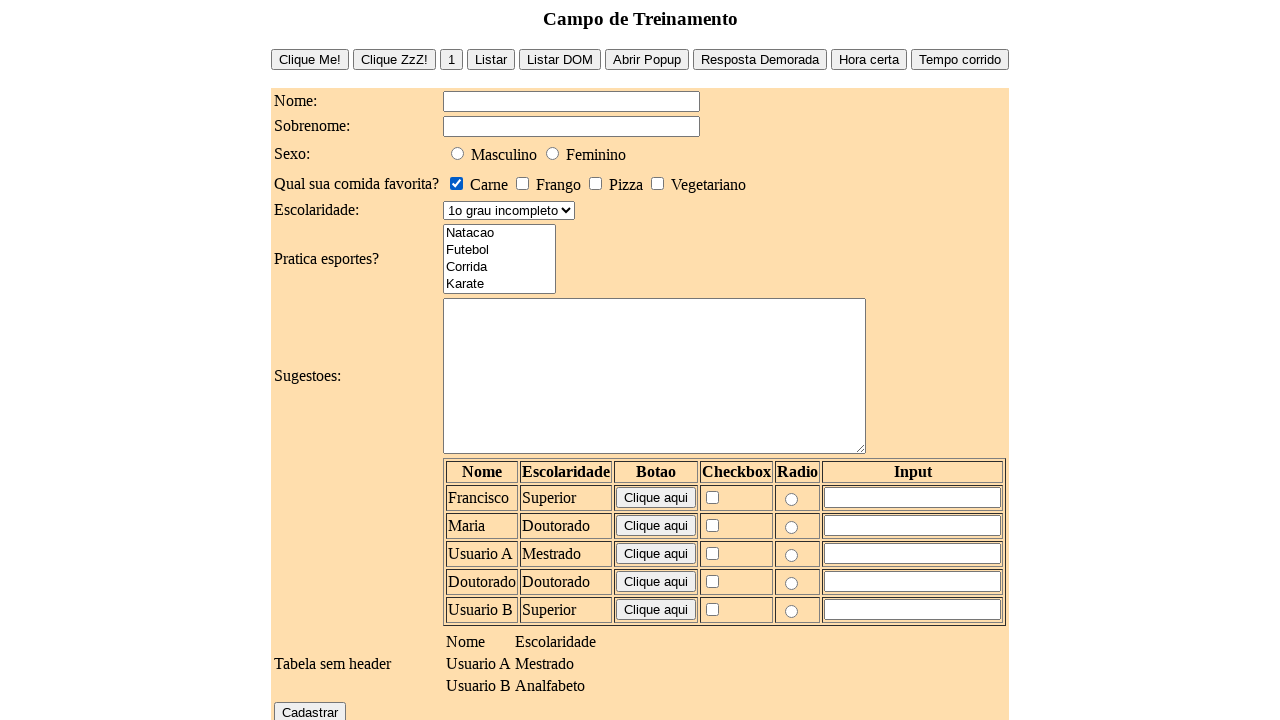

Verified checkbox #formComidaCarne is checked
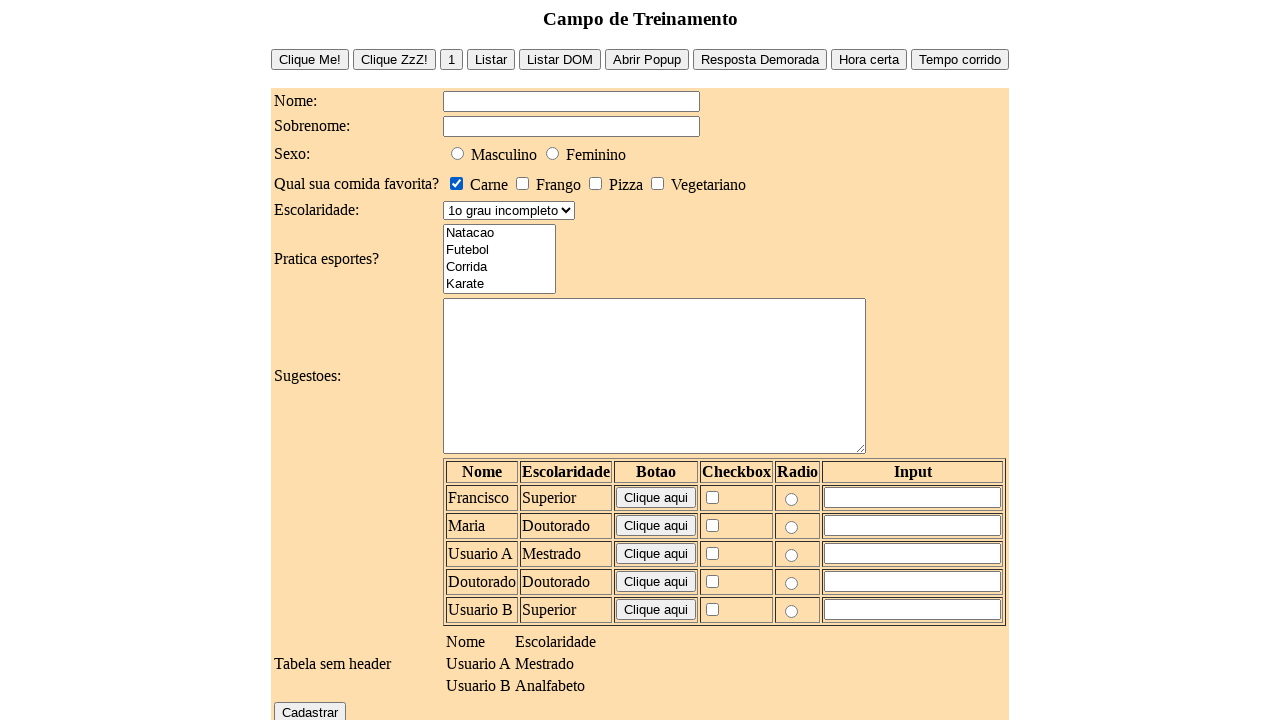

Clicked checkbox #formComidaFrango to select food preference at (522, 183) on #formComidaFrango
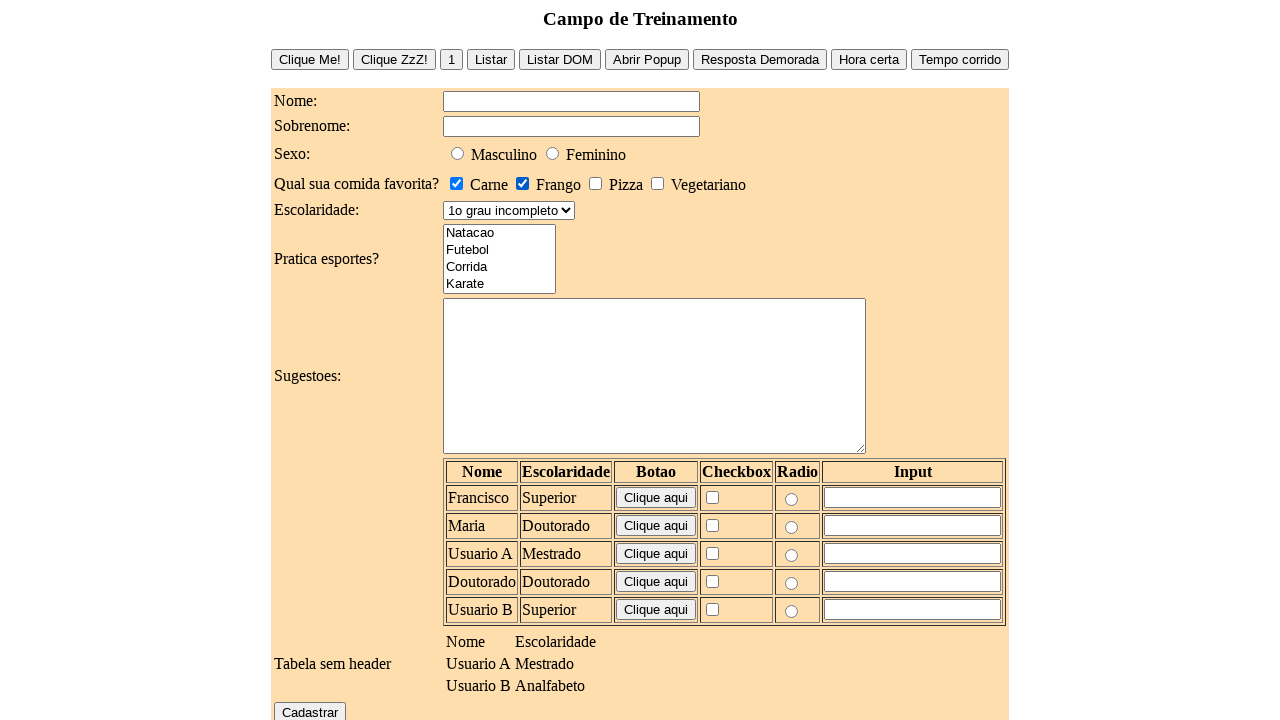

Verified checkbox #formComidaFrango is checked
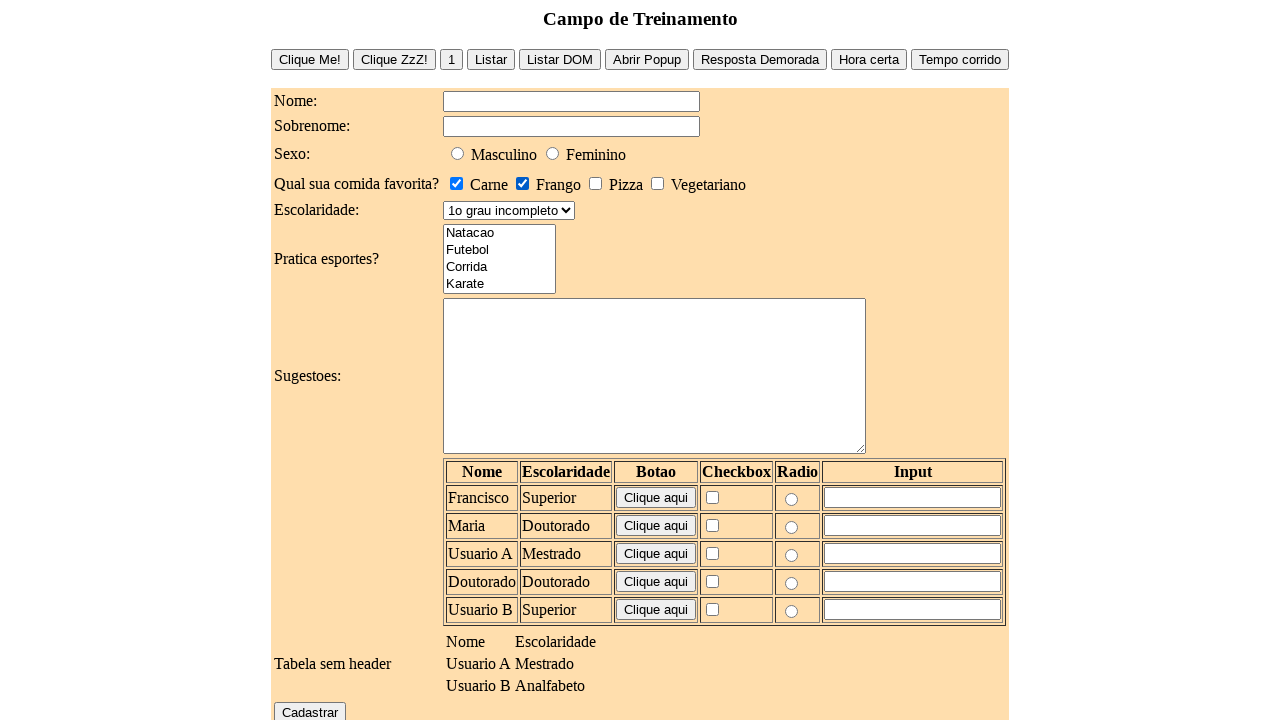

Clicked checkbox #formComidaPizza to select food preference at (596, 183) on #formComidaPizza
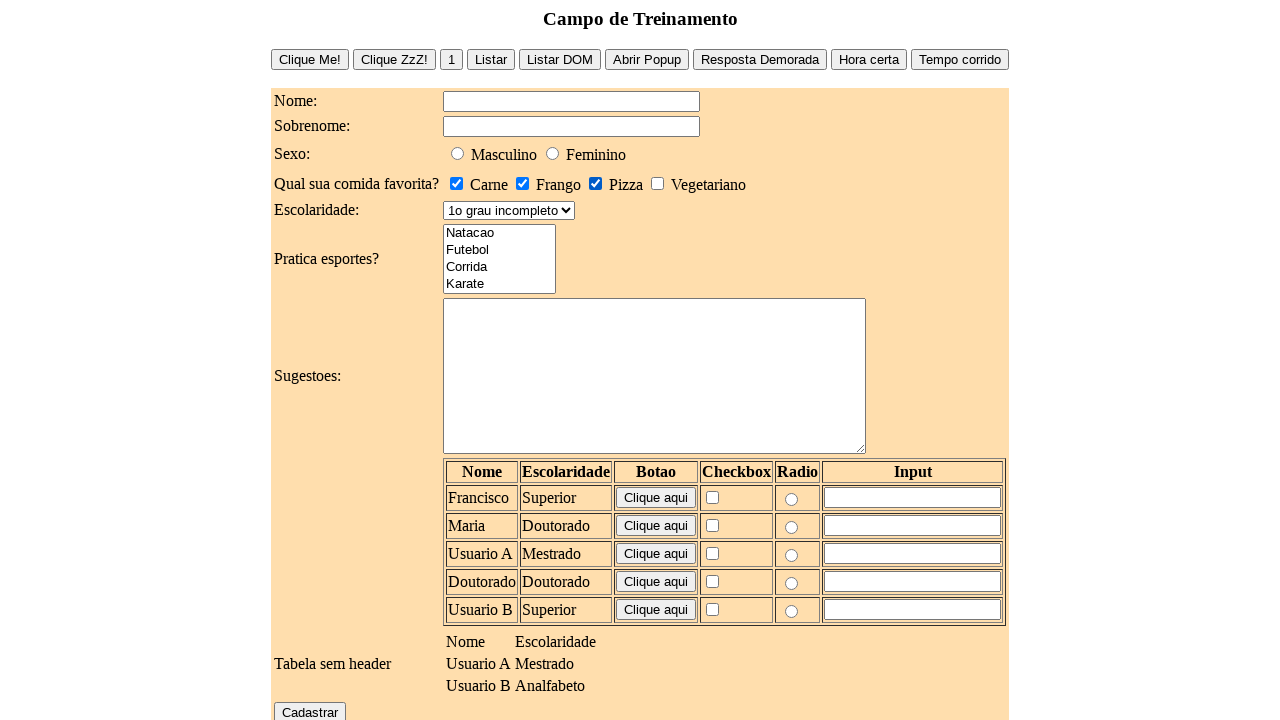

Verified checkbox #formComidaPizza is checked
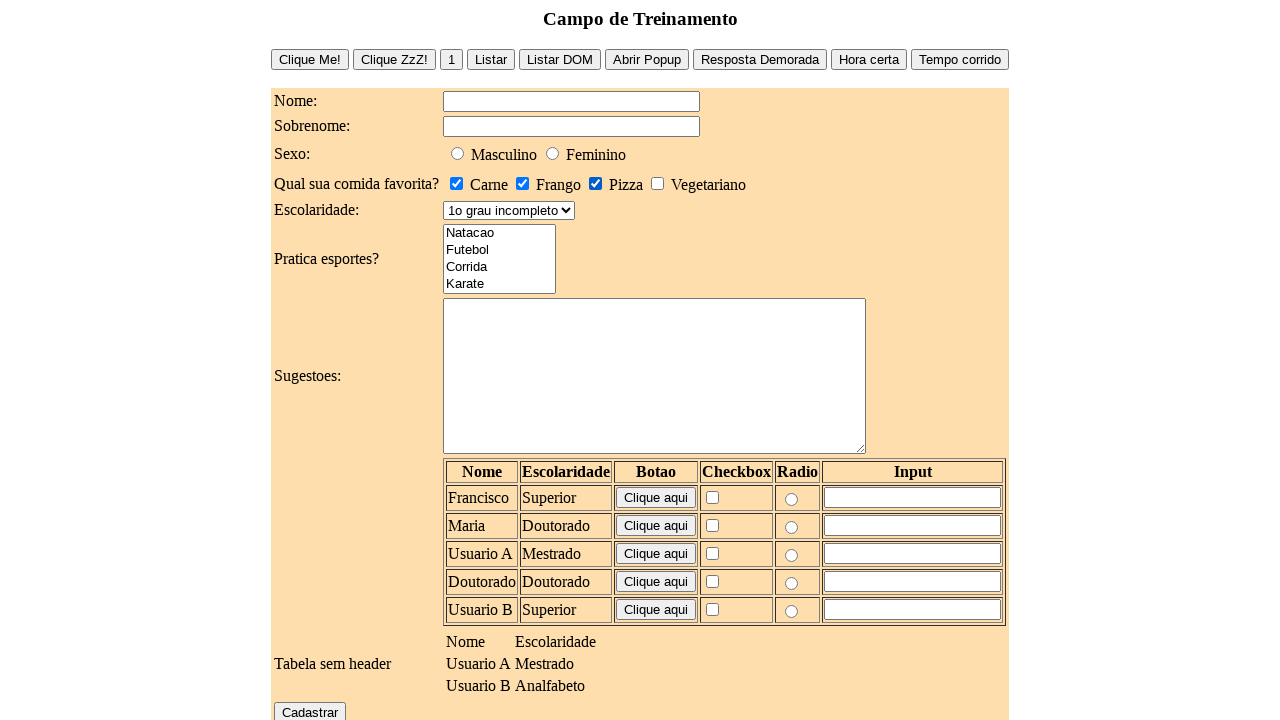

Clicked checkbox #formComidaVegetariana to select food preference at (658, 183) on #formComidaVegetariana
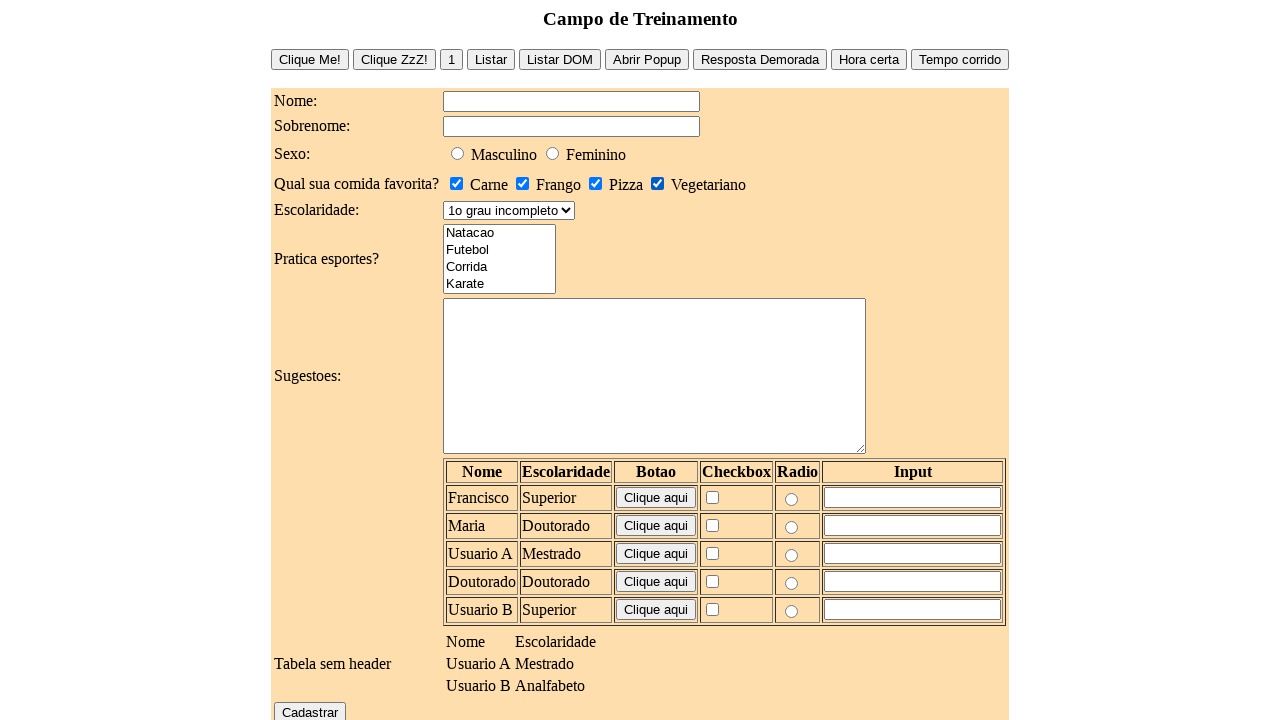

Verified checkbox #formComidaVegetariana is checked
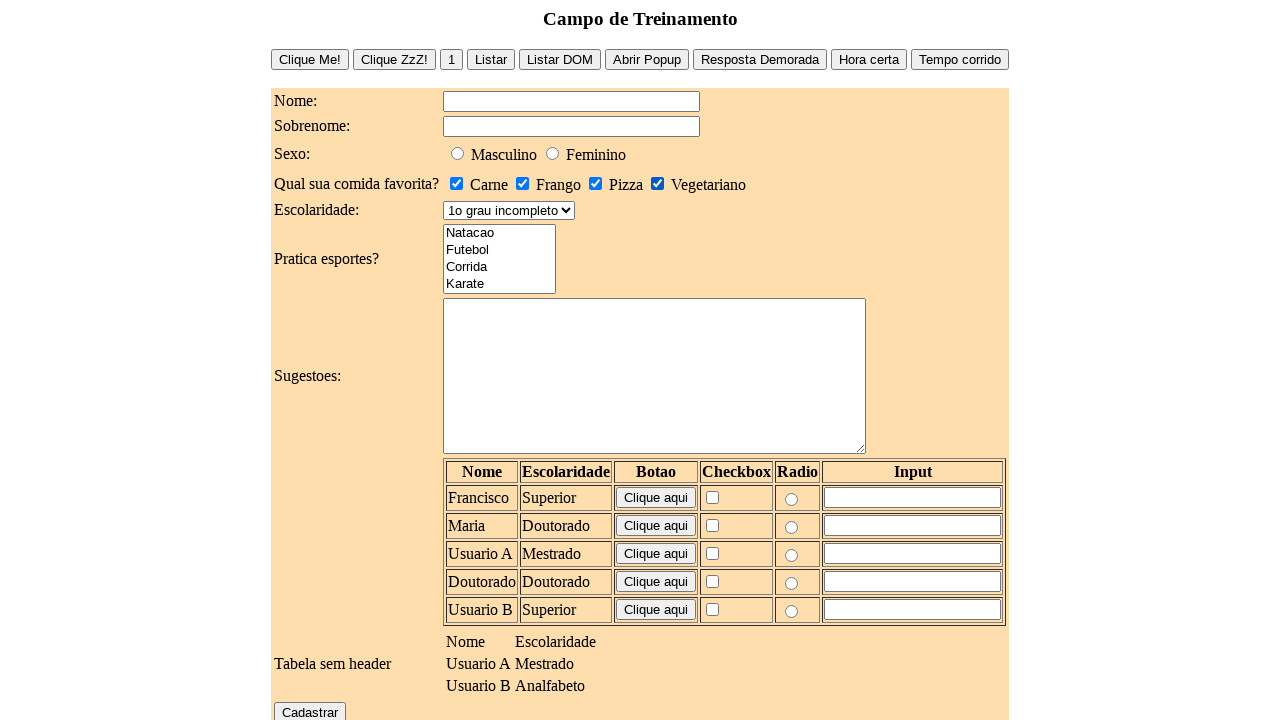

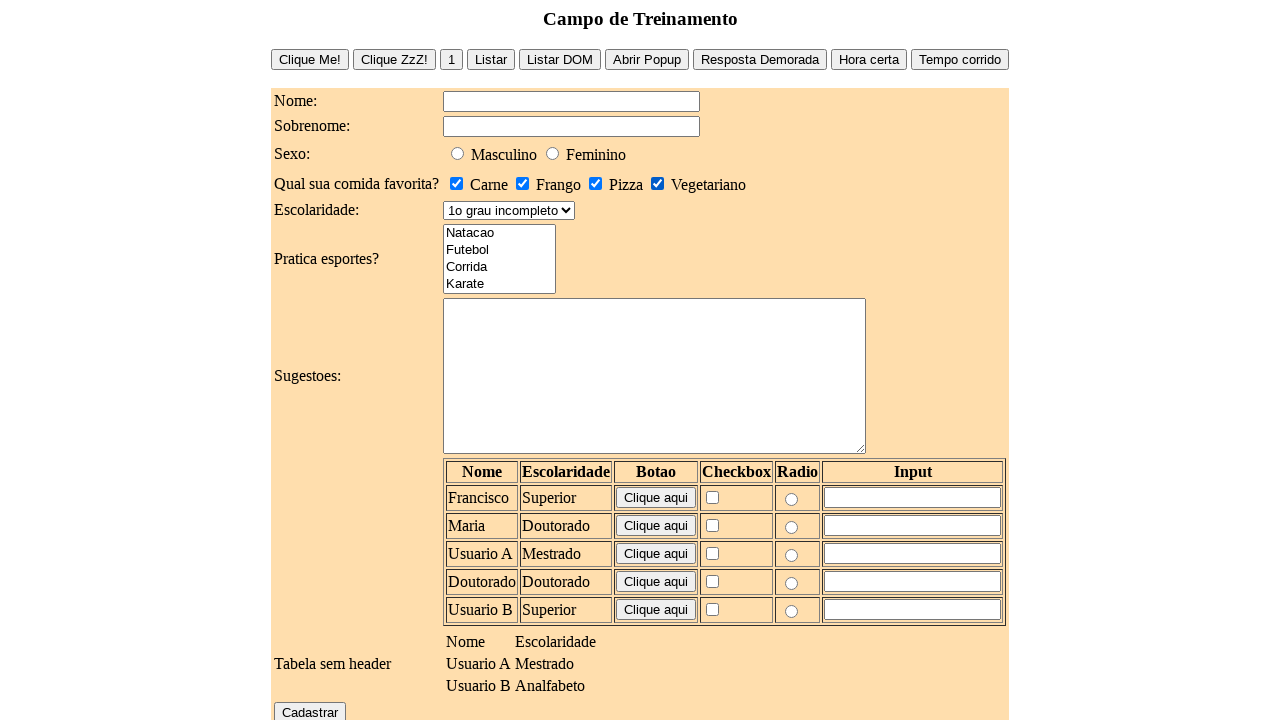